Navigates to the OrangeHRM demo website and verifies the page loads by checking the title is available

Starting URL: https://opensource-demo.orangehrmlive.com/

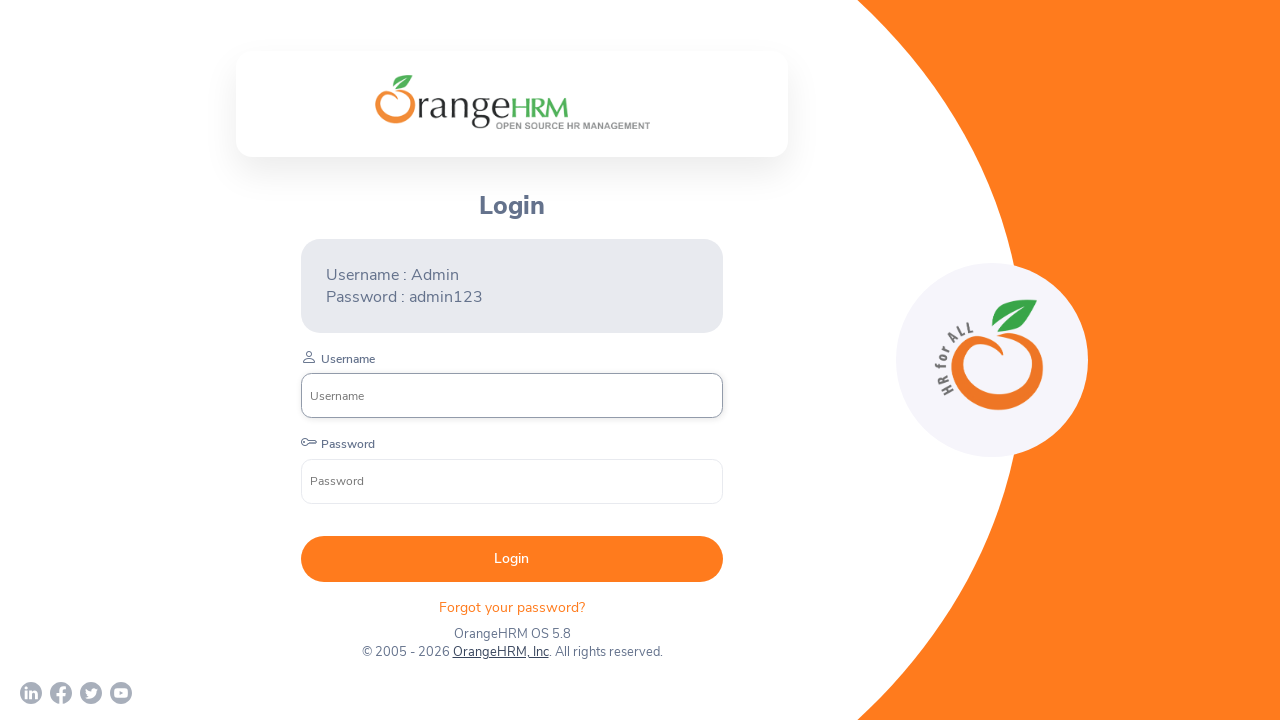

Navigated to OrangeHRM demo website
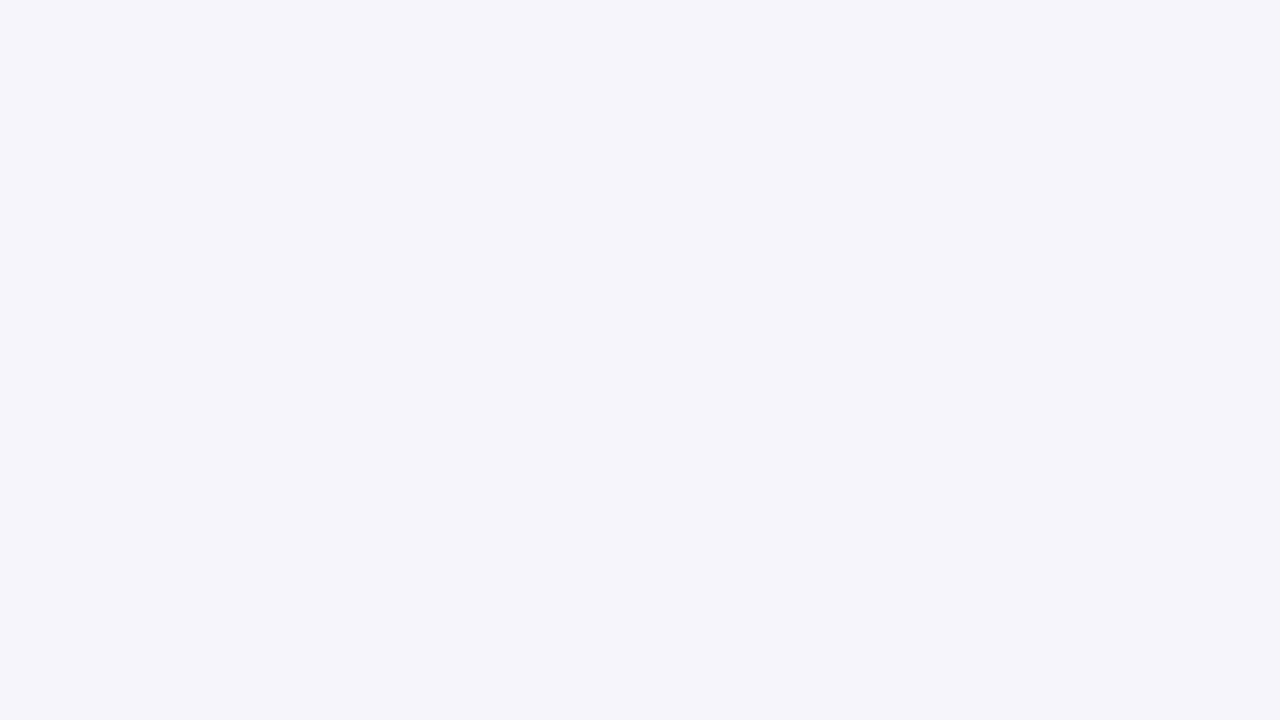

Page DOM content fully loaded
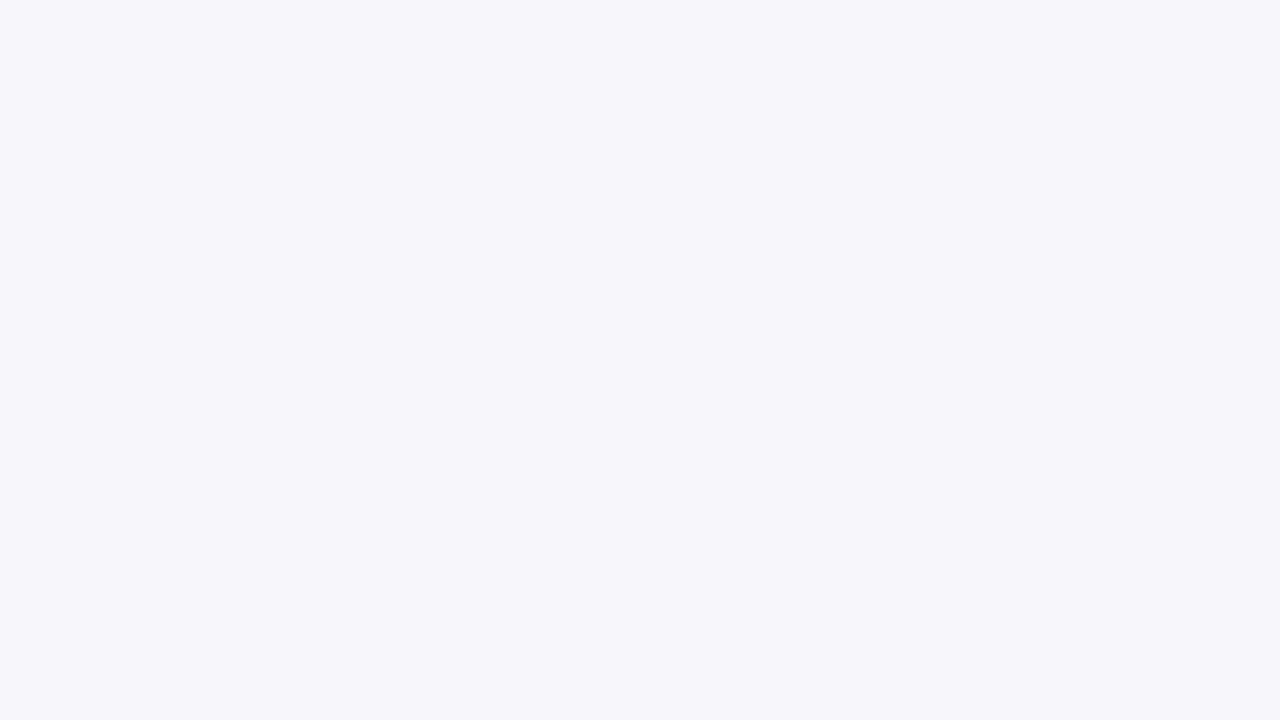

Retrieved page title: 'OrangeHRM'
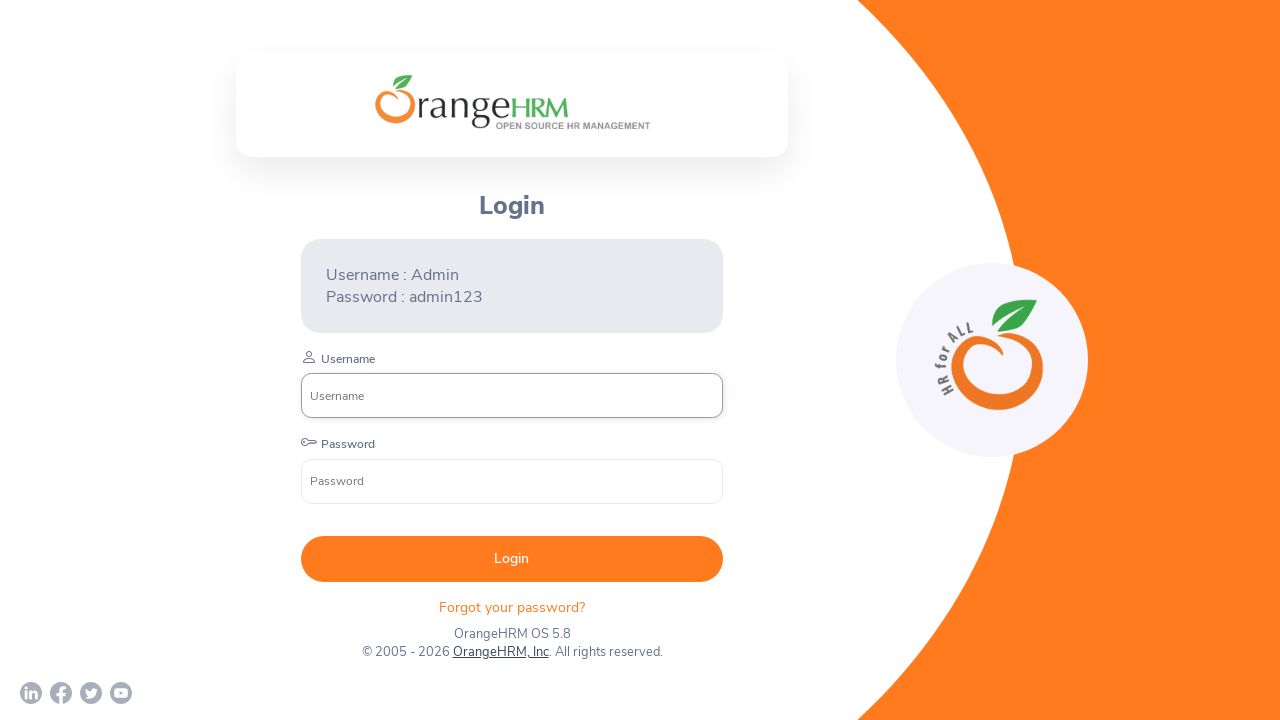

Verified page title is present and not empty
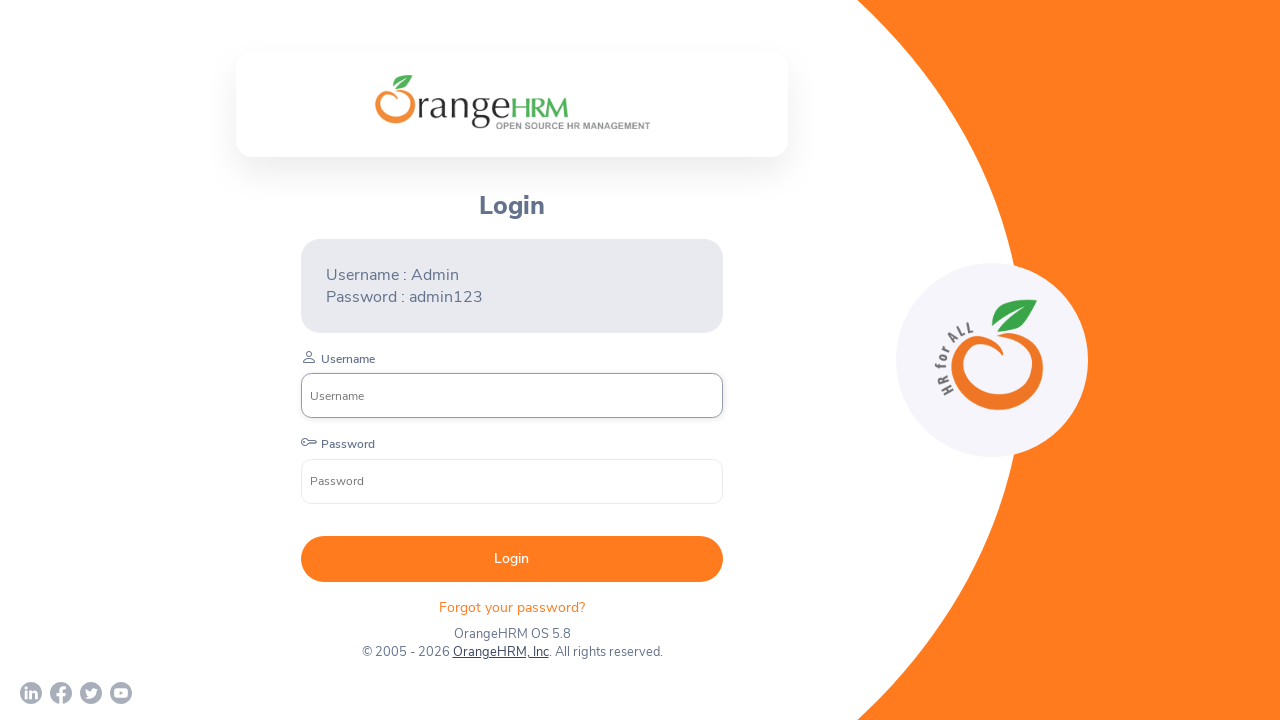

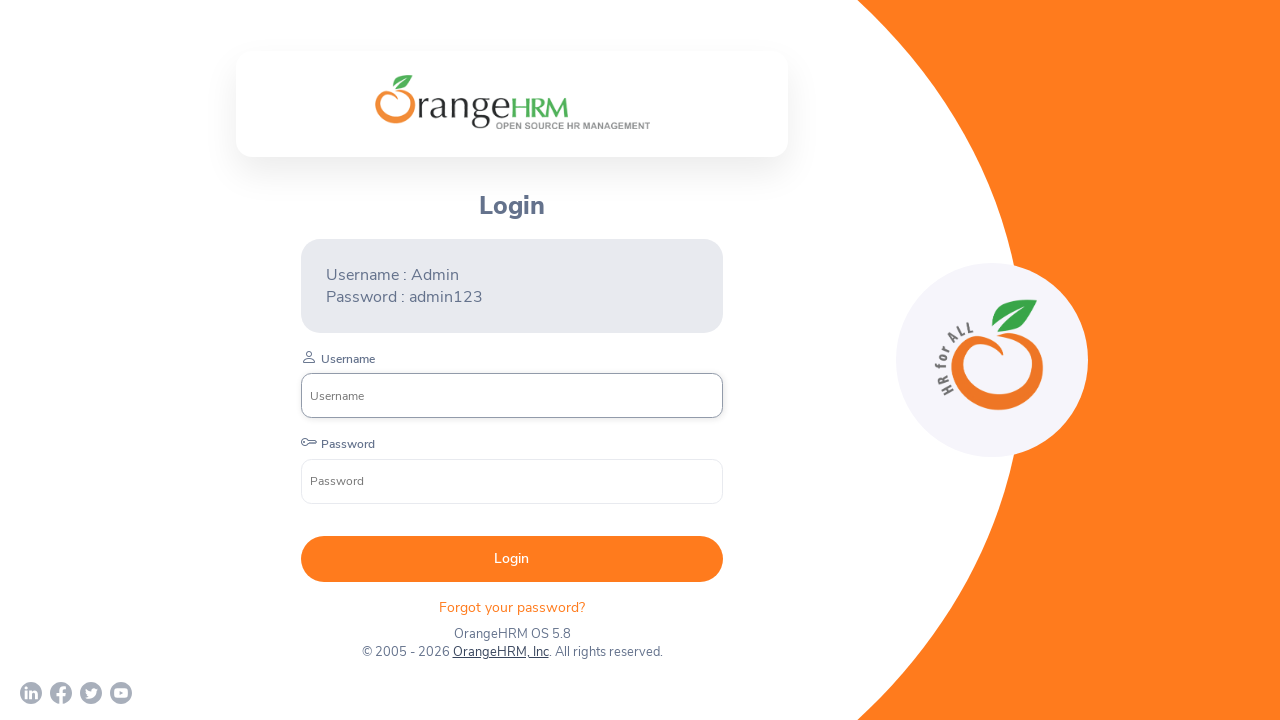